Tests adding and then removing an element on the herokuapp demo page

Starting URL: https://the-internet.herokuapp.com/

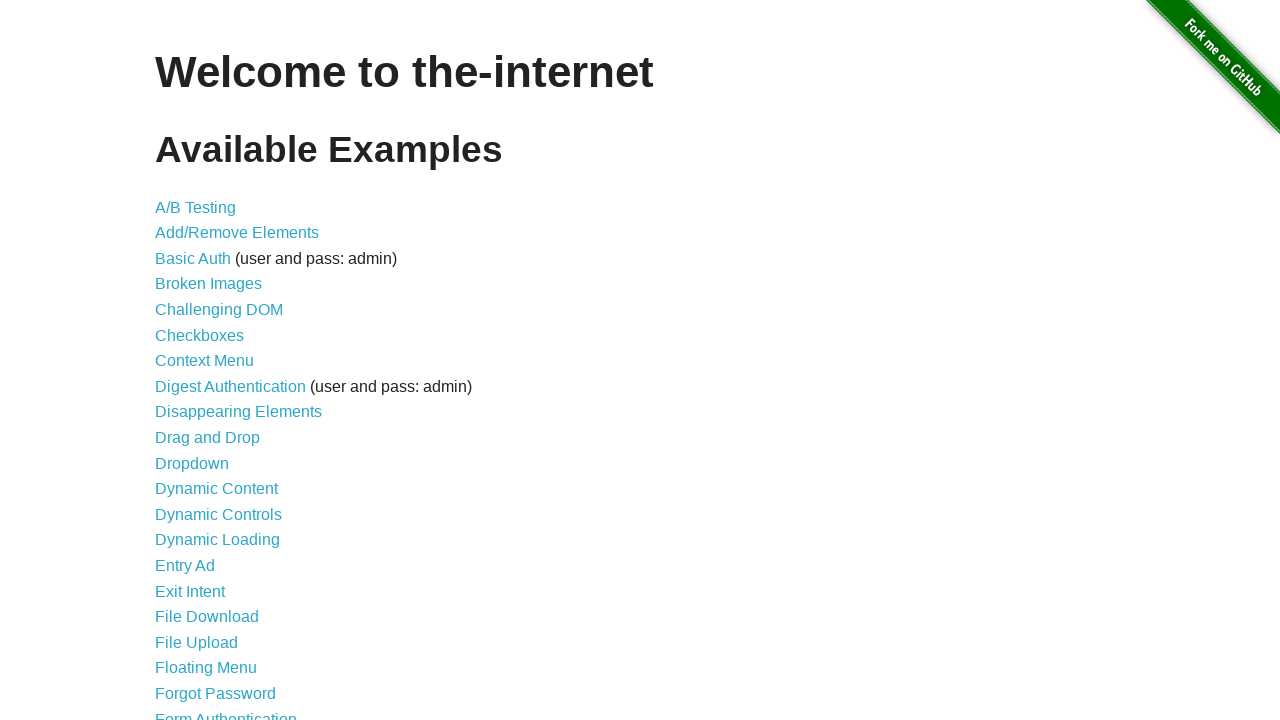

Clicked on add/remove elements link at (237, 233) on a[href='/add_remove_elements/']
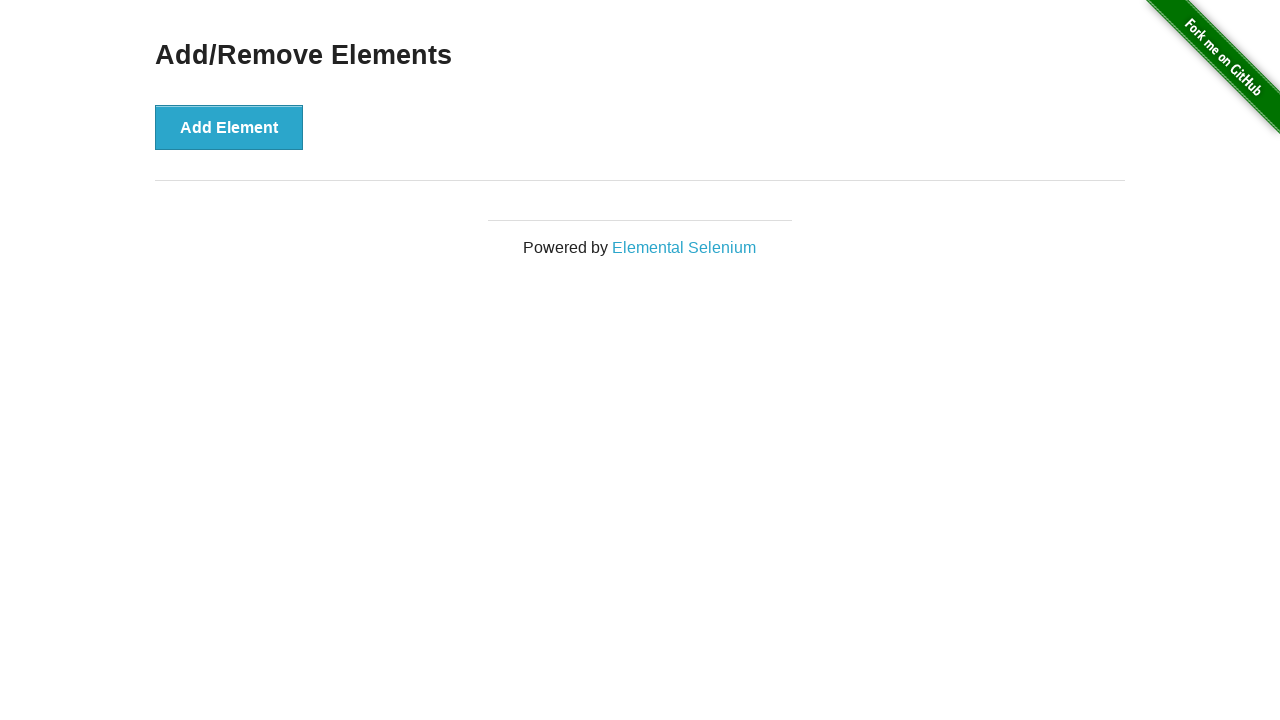

Clicked add element button at (229, 127) on button[onclick='addElement()']
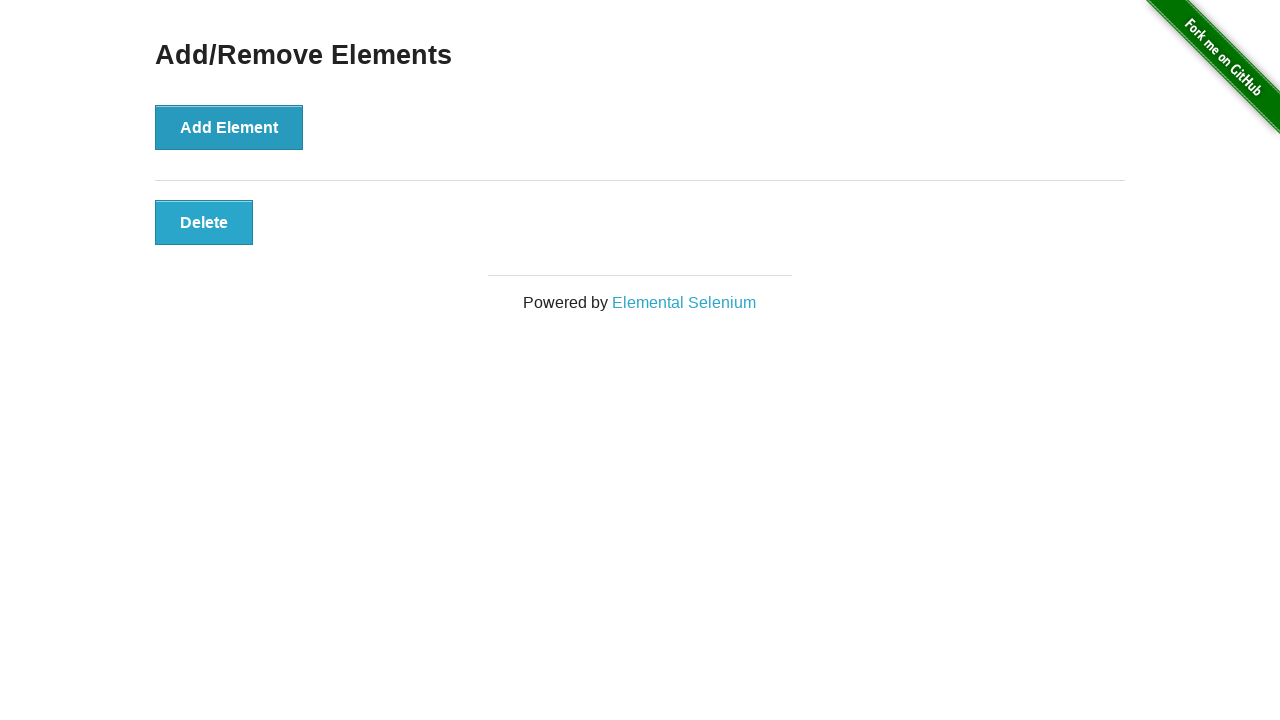

Element appeared after clicking add button
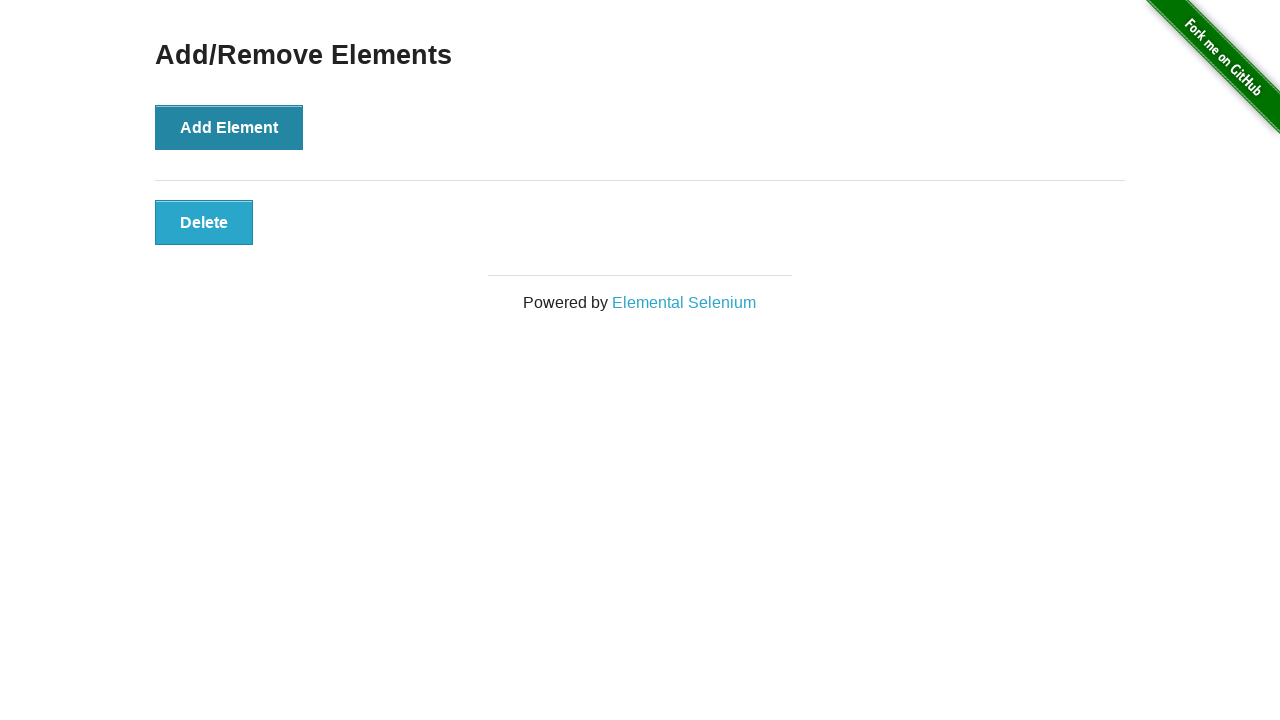

Clicked the dynamically added element to remove it at (204, 222) on button.added-manually
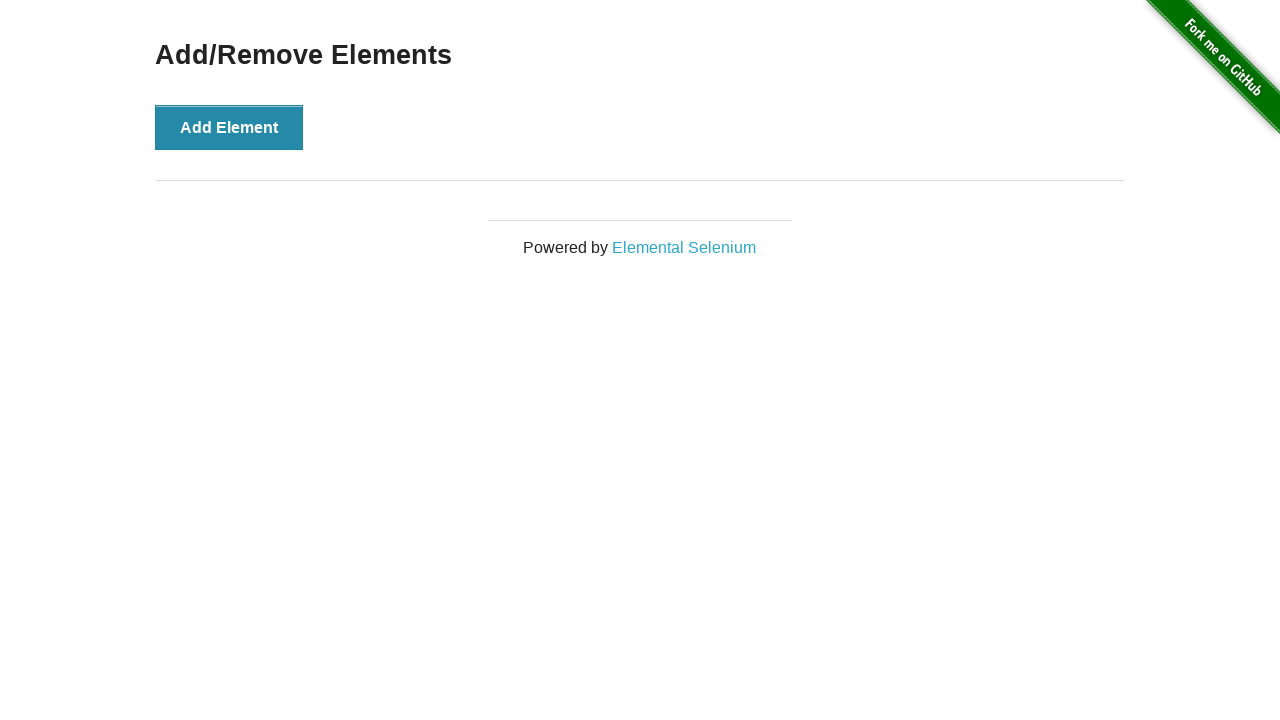

Verified that the added element was successfully removed
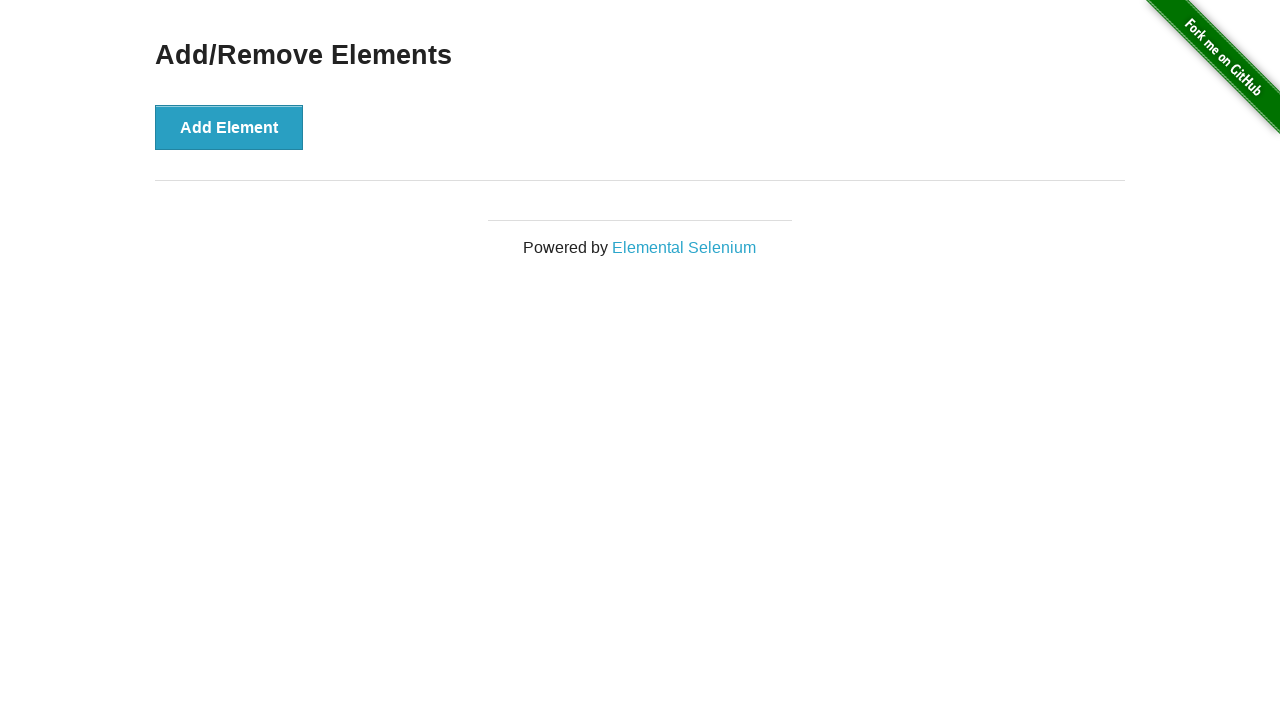

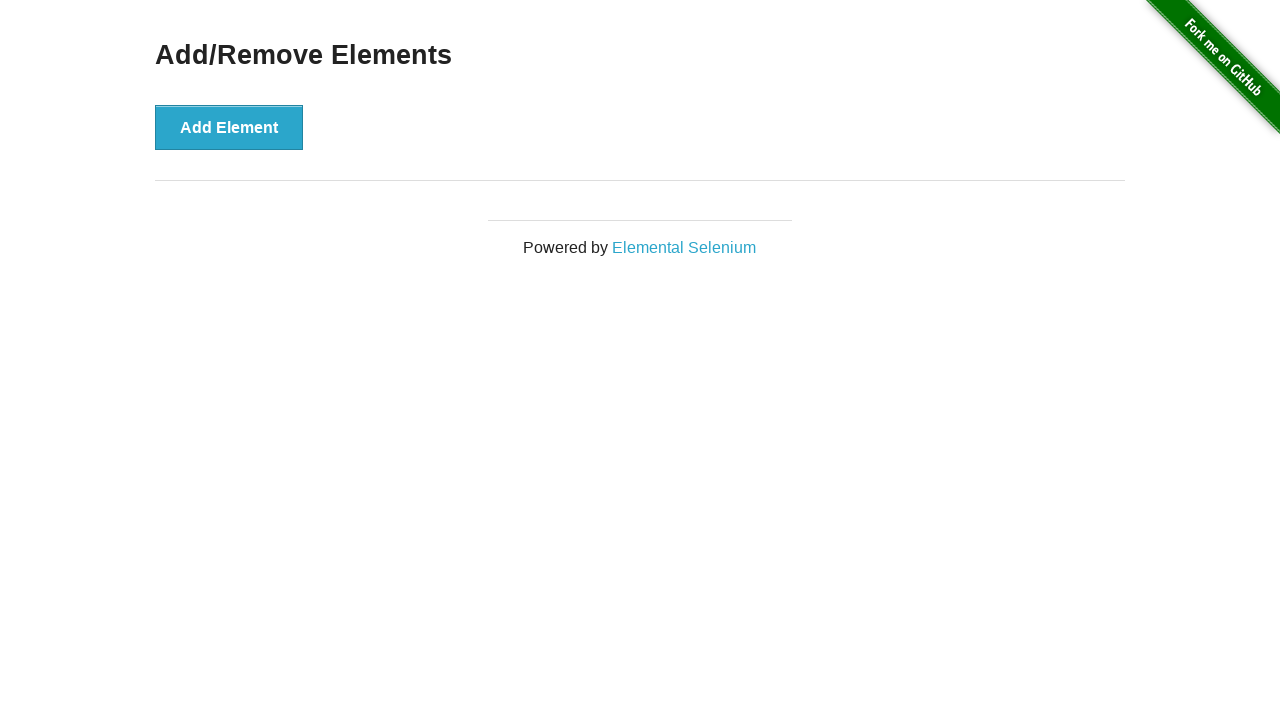